Tests entering only a name in the feedback form, clicking Send, then clicking Yes to confirm, and verifies the thank you message includes the entered name.

Starting URL: https://kristinek.github.io/site/tasks/provide_feedback

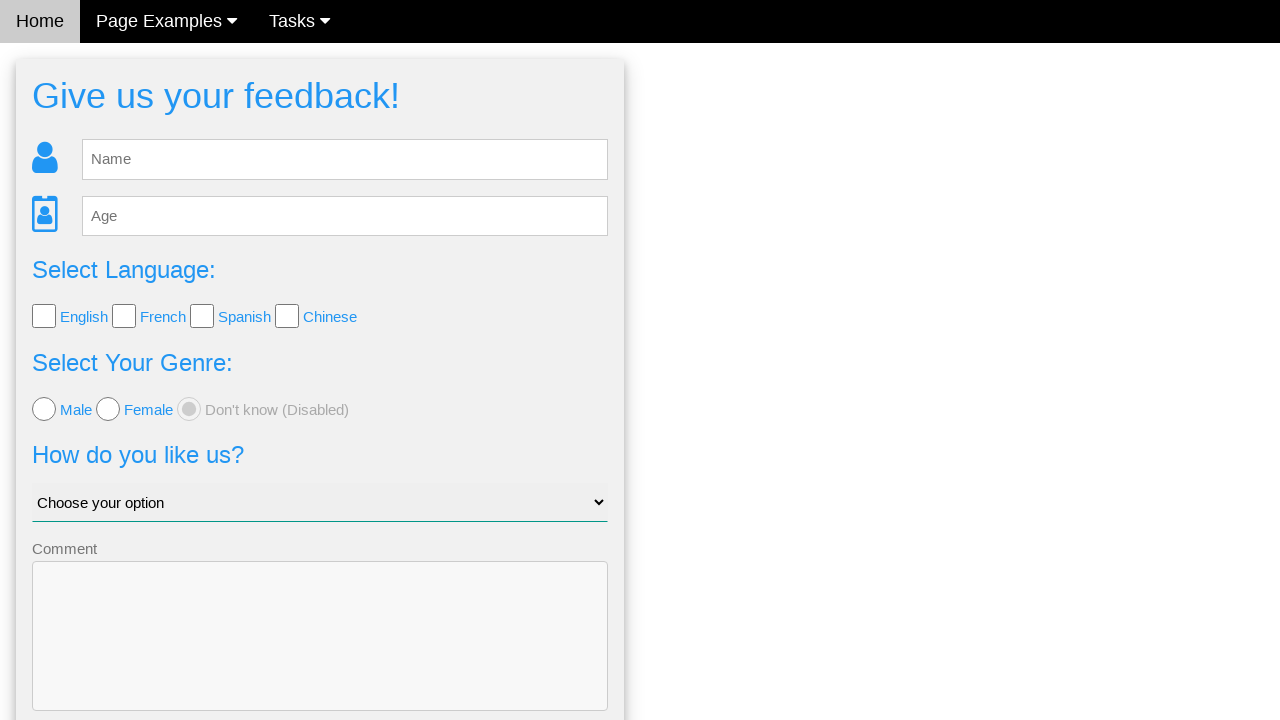

Entered 'John' in the name field on #fb_name
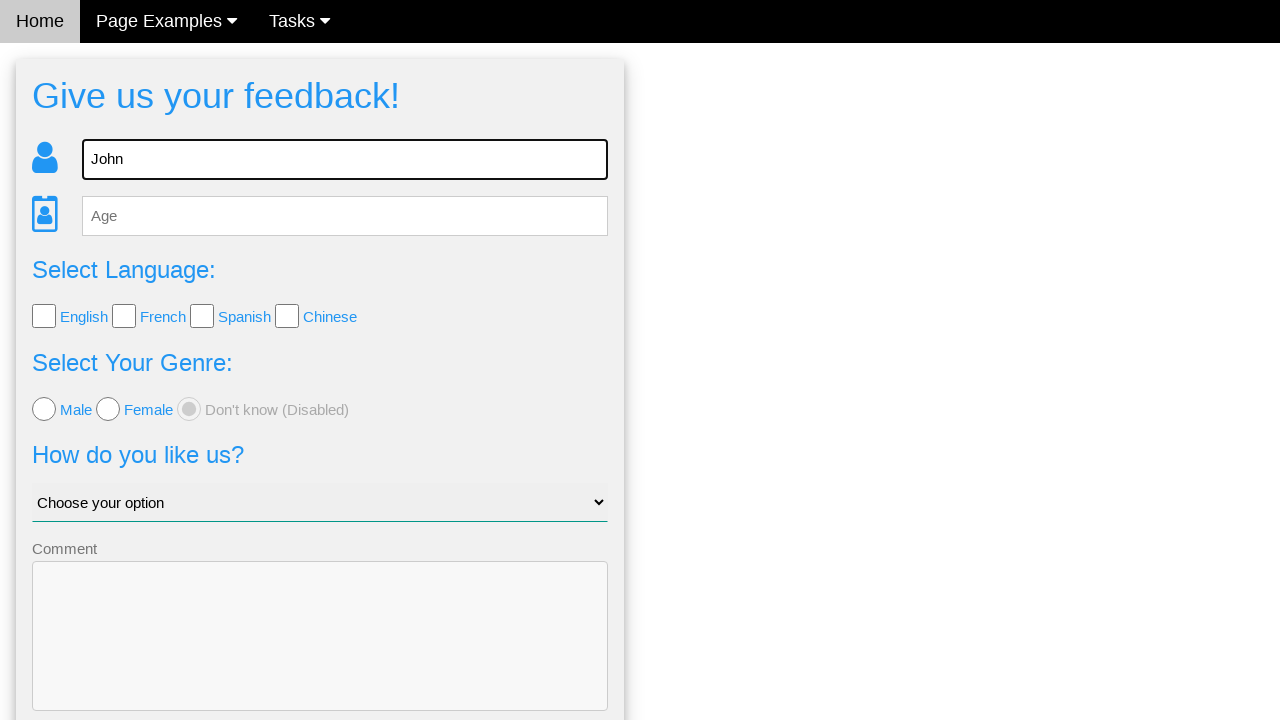

Clicked Send button to submit feedback at (320, 656) on .w3-btn-block
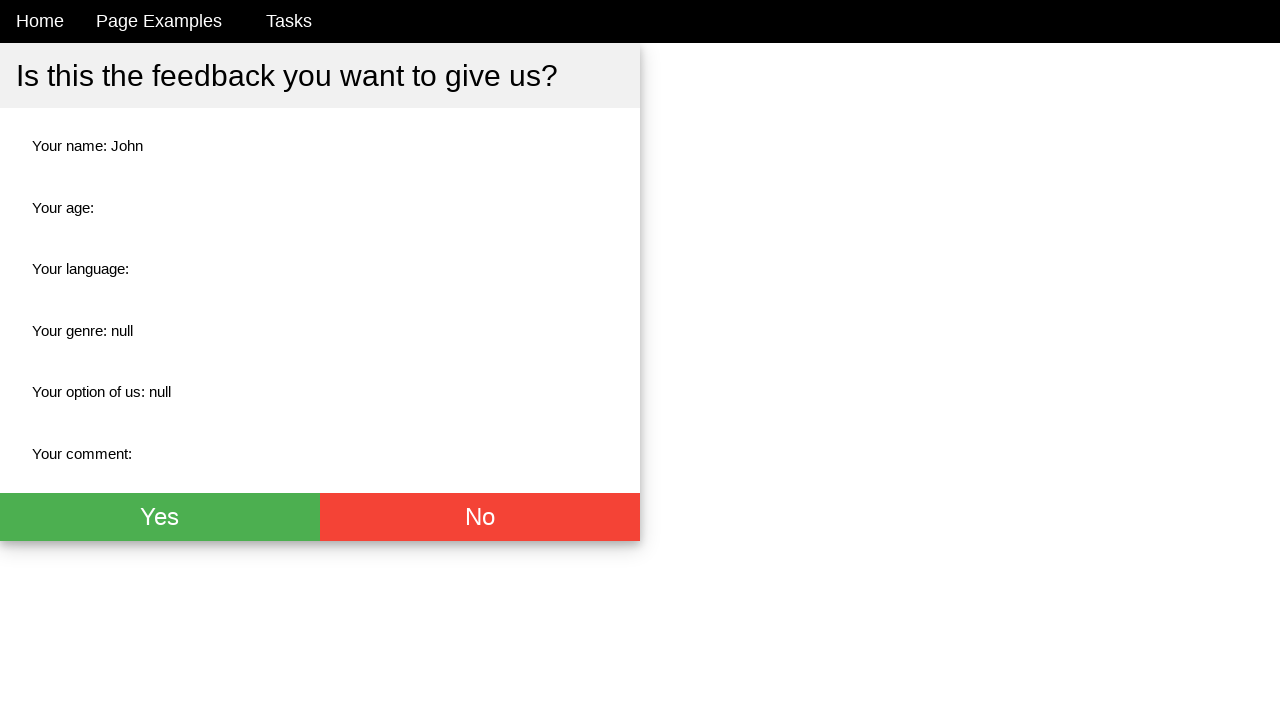

Clicked Yes button to confirm feedback submission at (160, 517) on .w3-green
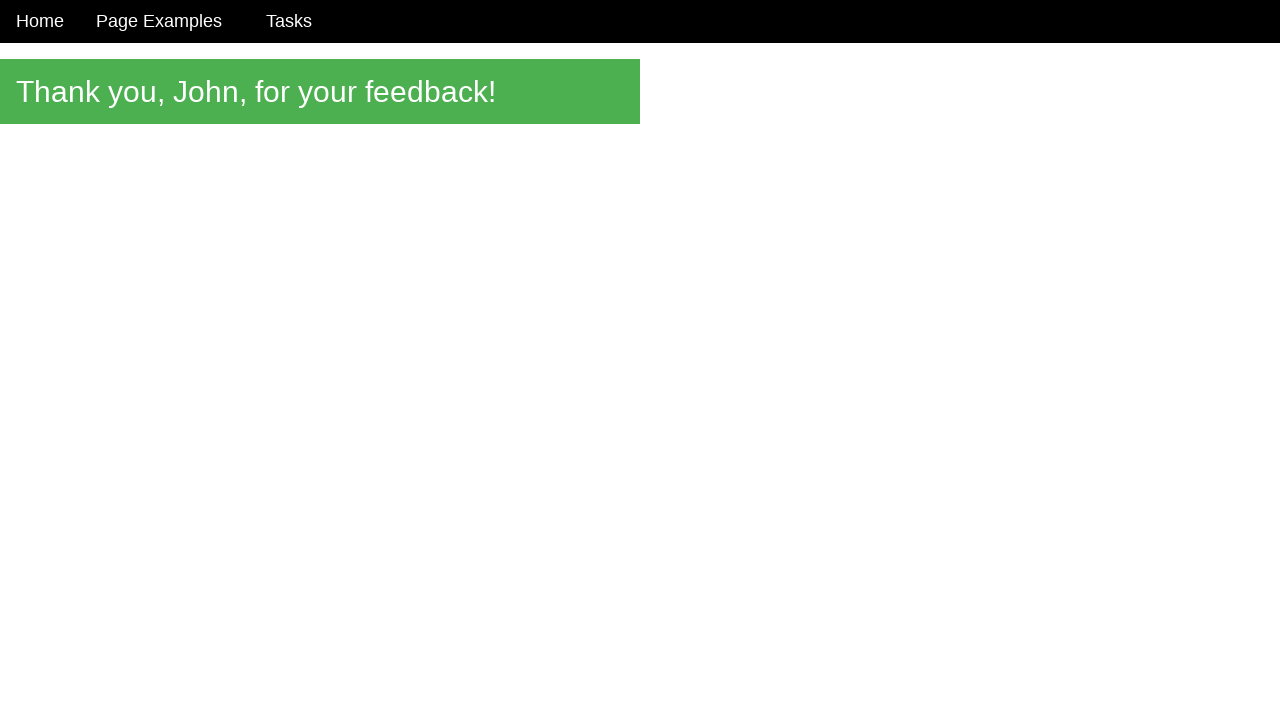

Thank you message element loaded
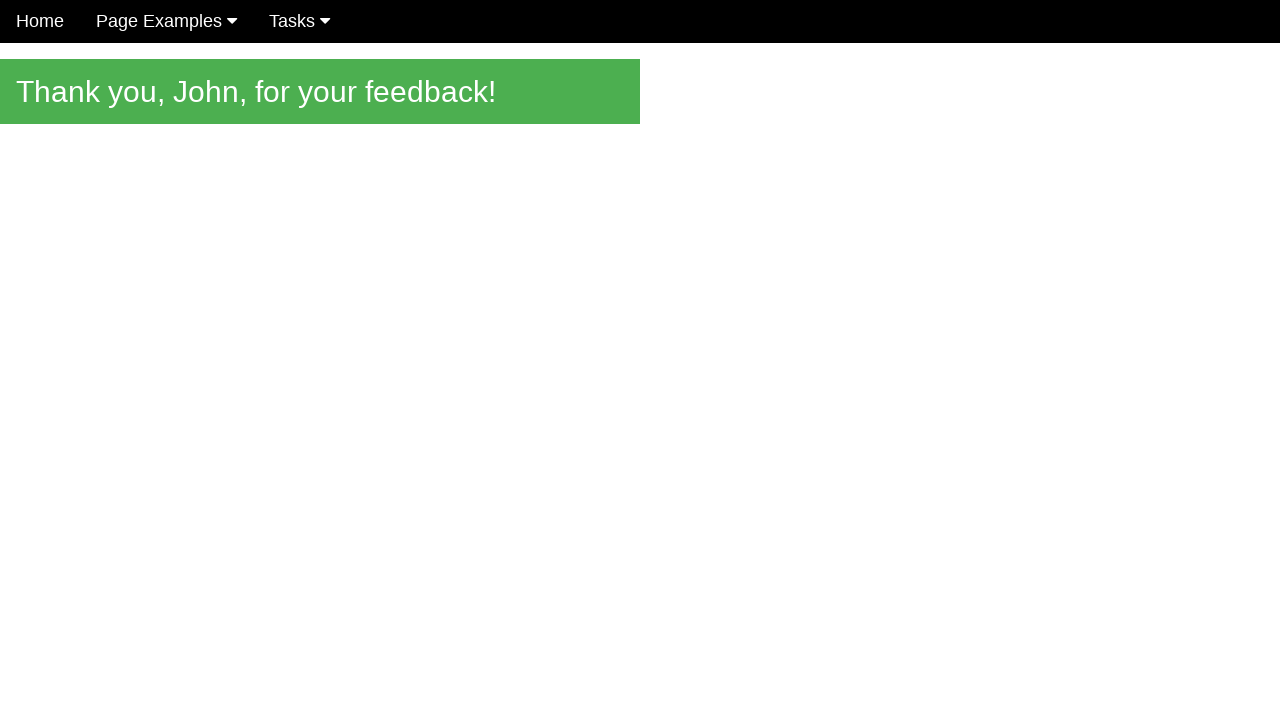

Verified thank you message contains 'Thank you, John, for your feedback!'
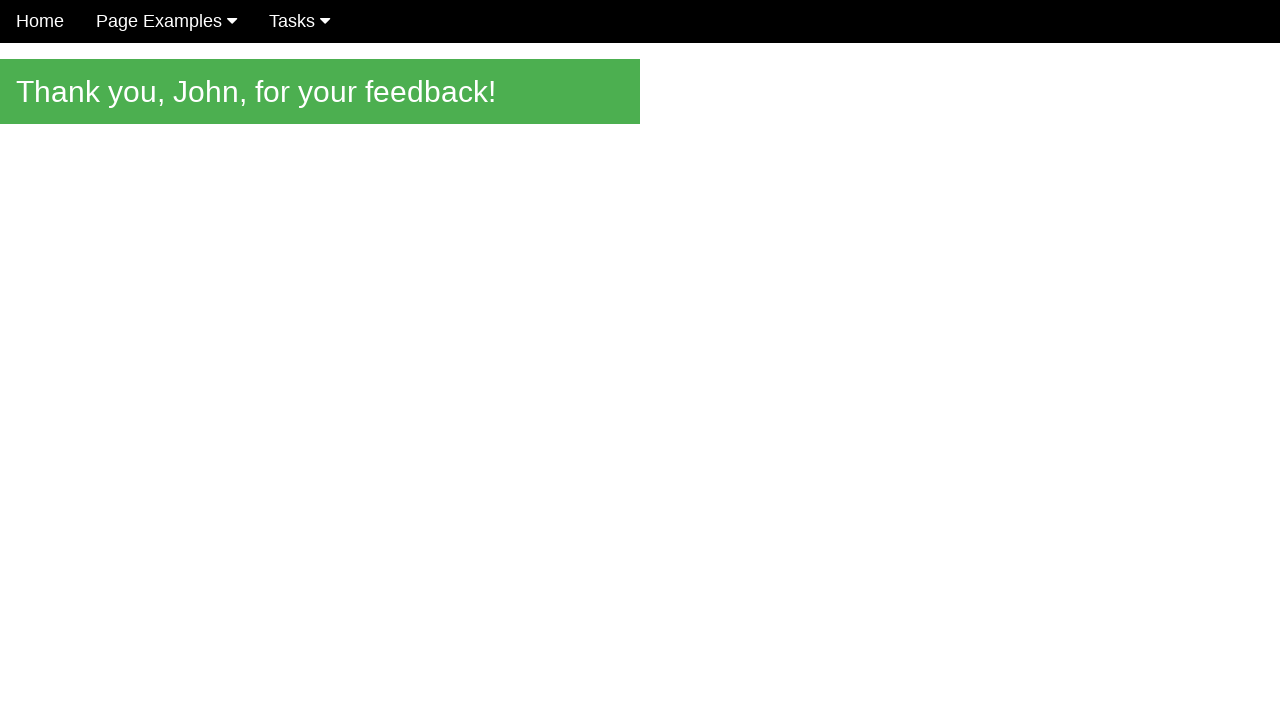

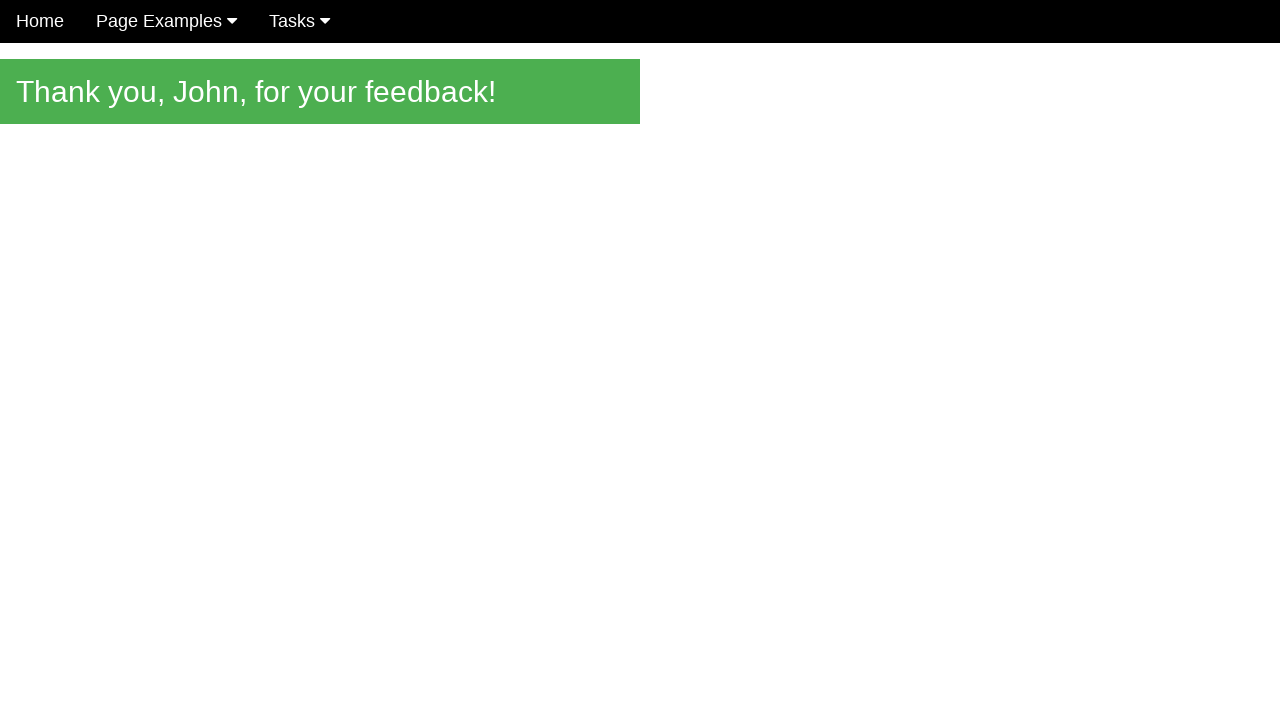